Tests iframe handling by switching to a frame and entering text into an input field

Starting URL: https://demo.automationtesting.in/Frames.html

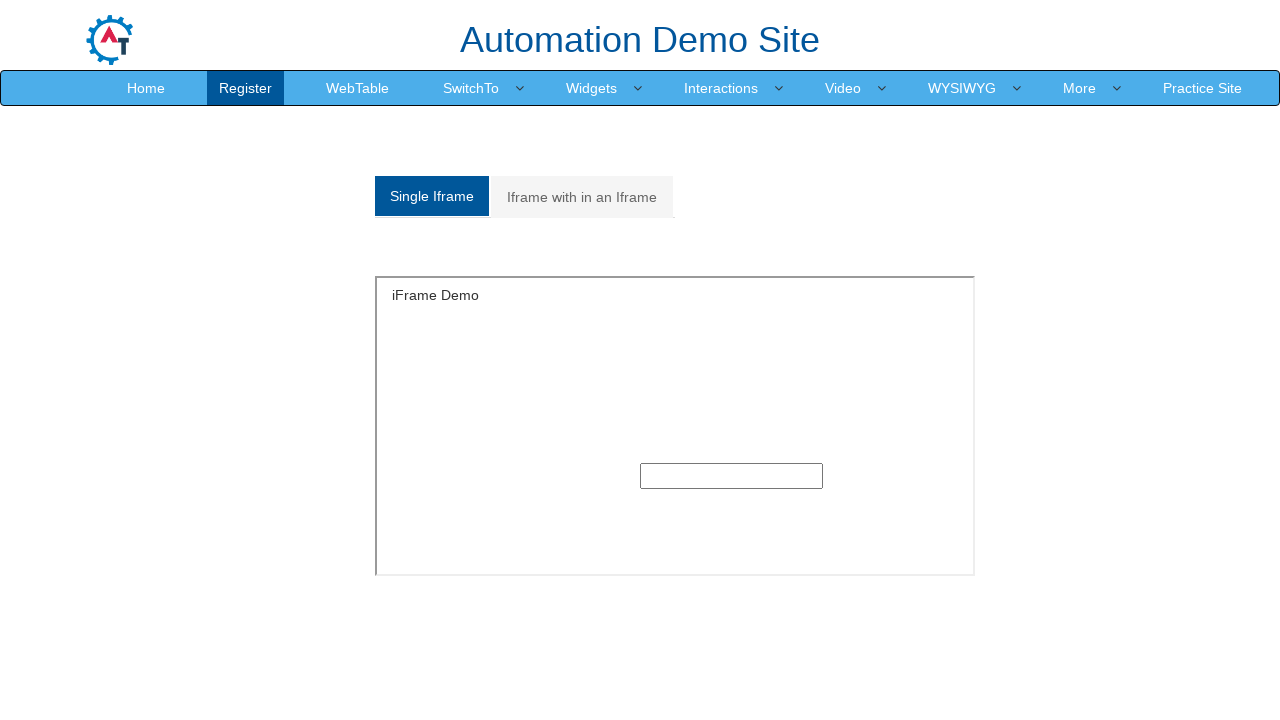

Located the first iframe on the page
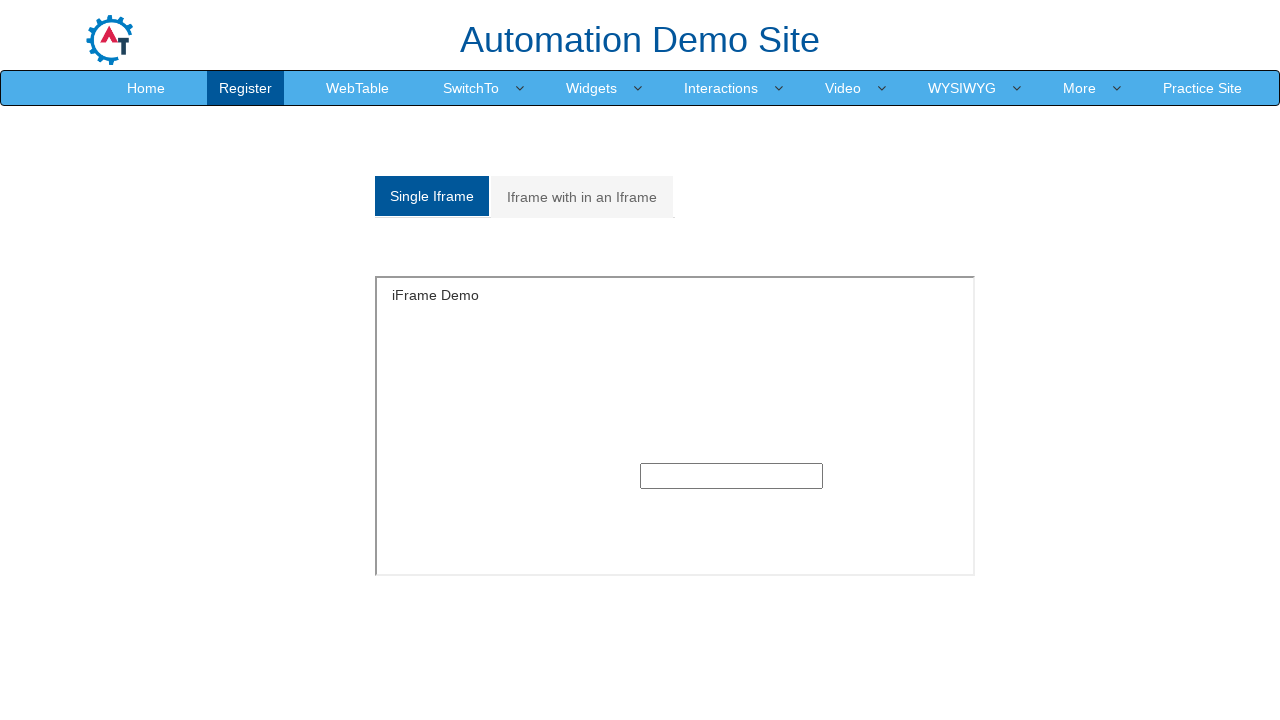

Entered 'hello' into text input field within iframe on iframe >> nth=0 >> internal:control=enter-frame >> input[type='text']
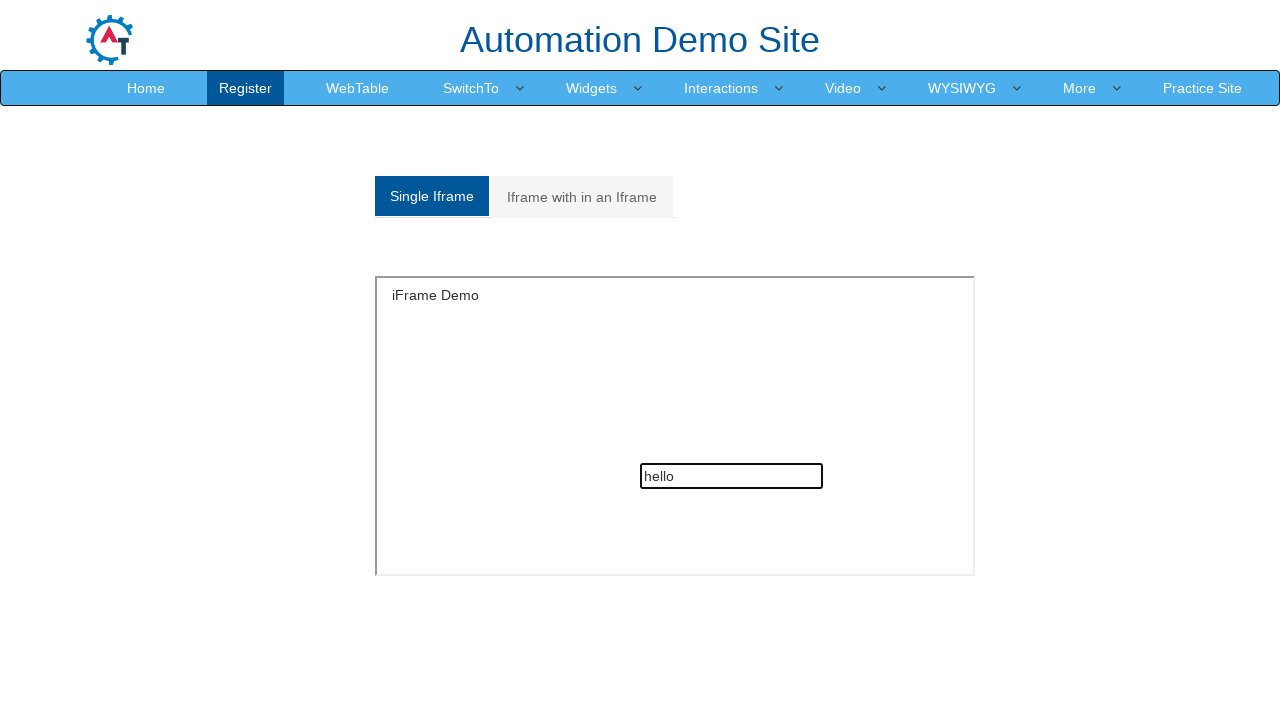

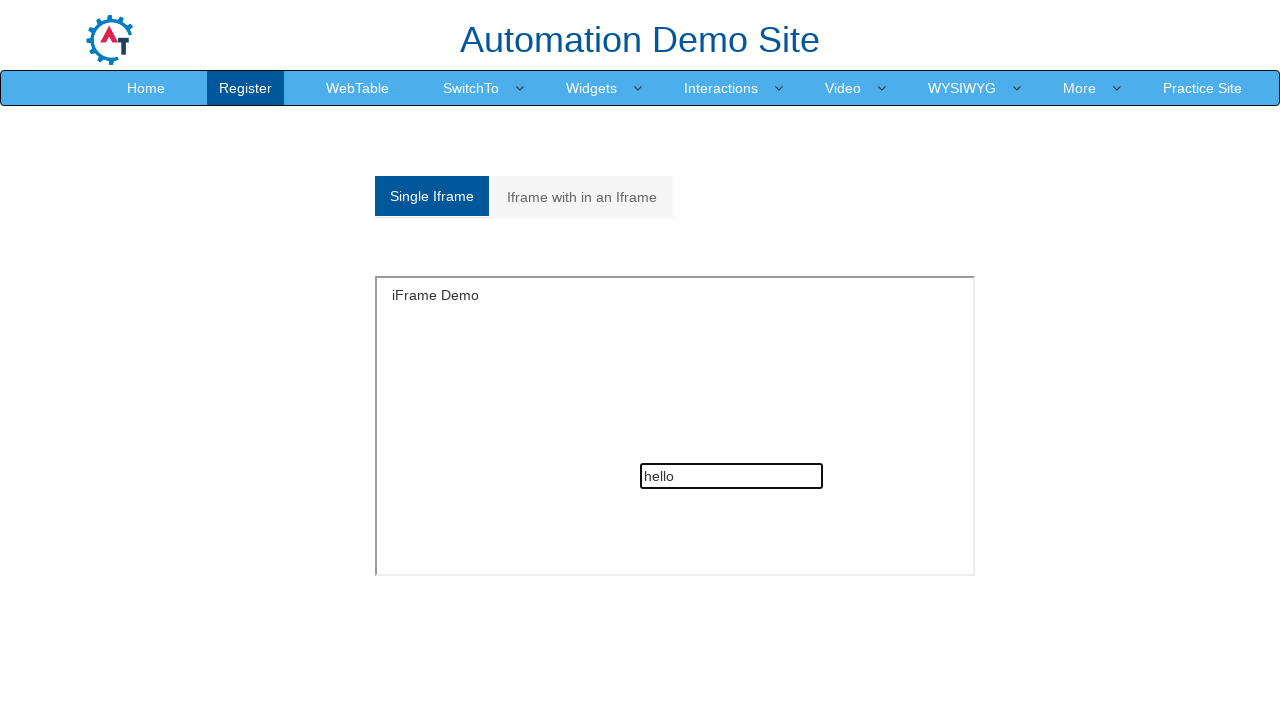